Tests hover functionality by hovering over an avatar and verifying that the caption/additional user information becomes visible.

Starting URL: http://the-internet.herokuapp.com/hovers

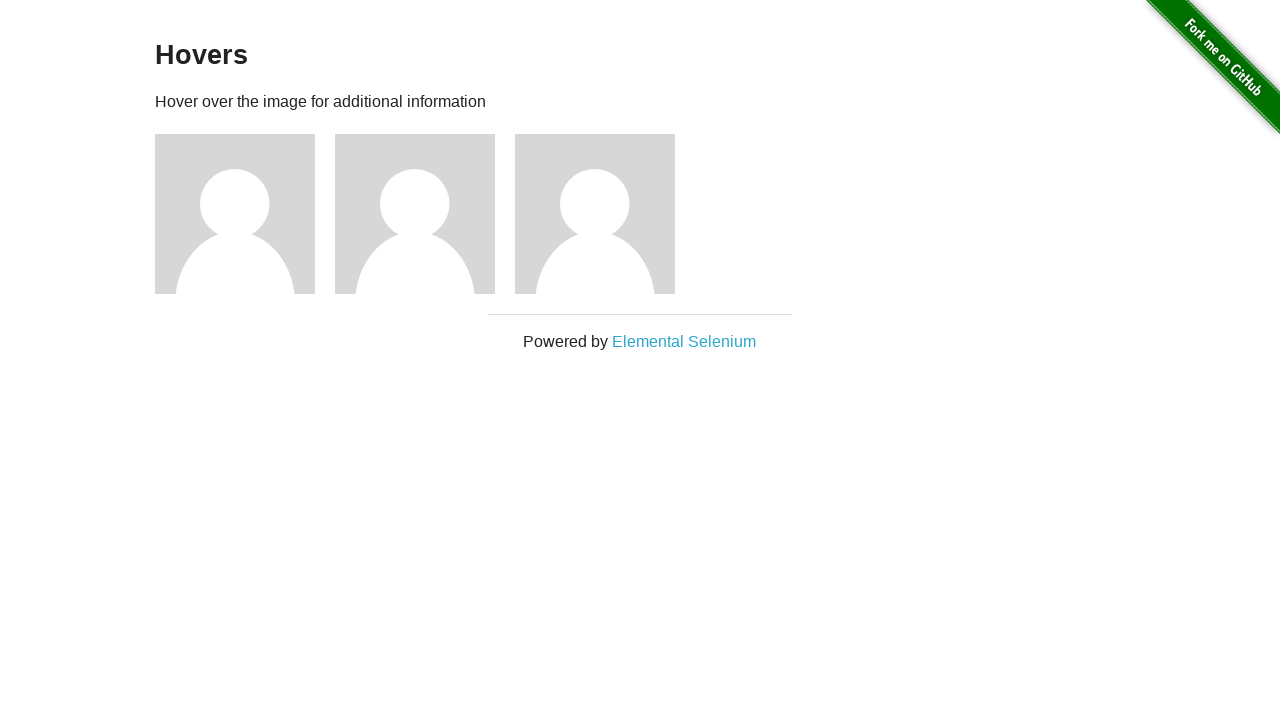

Hovered over the first avatar at (245, 214) on .figure >> nth=0
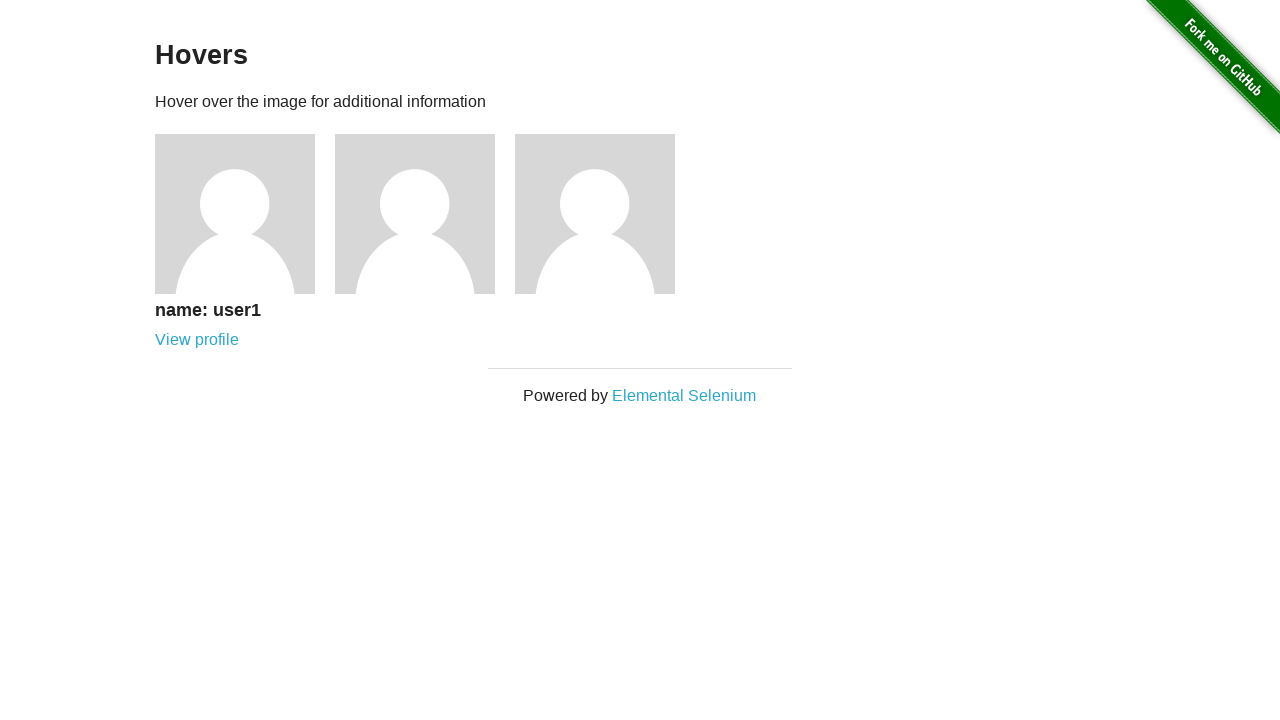

Verified that the caption is visible after hovering
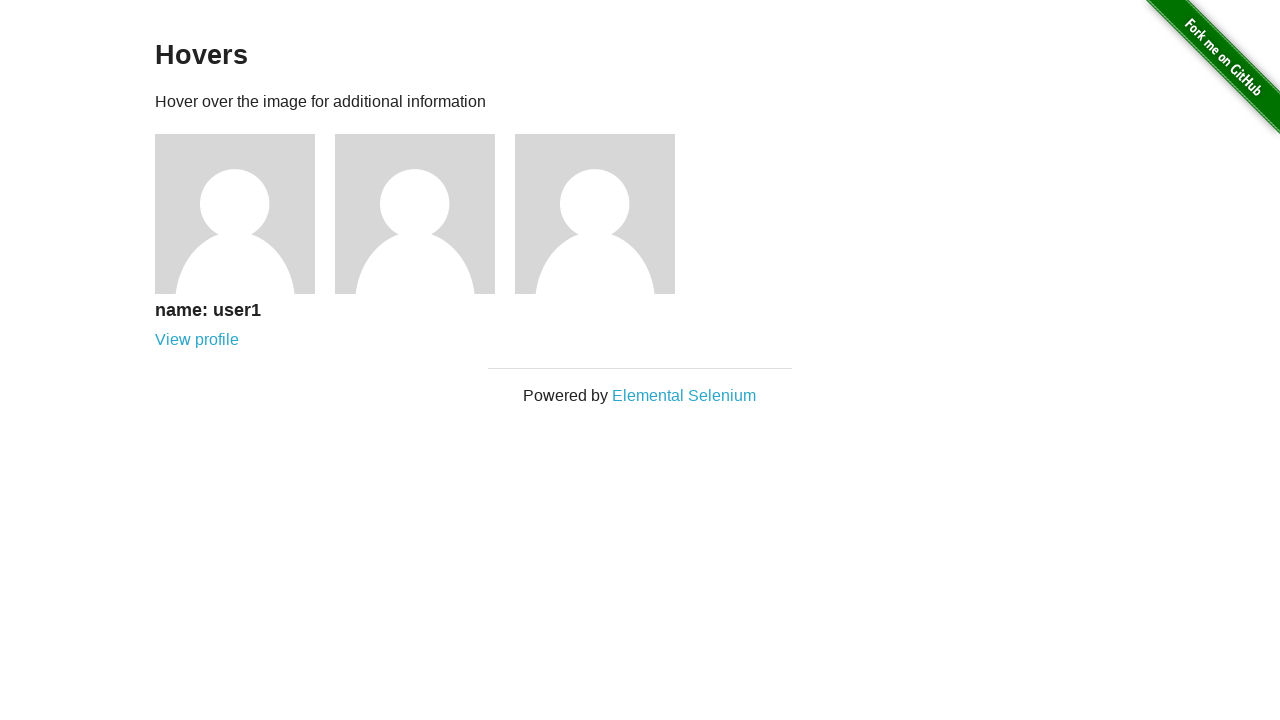

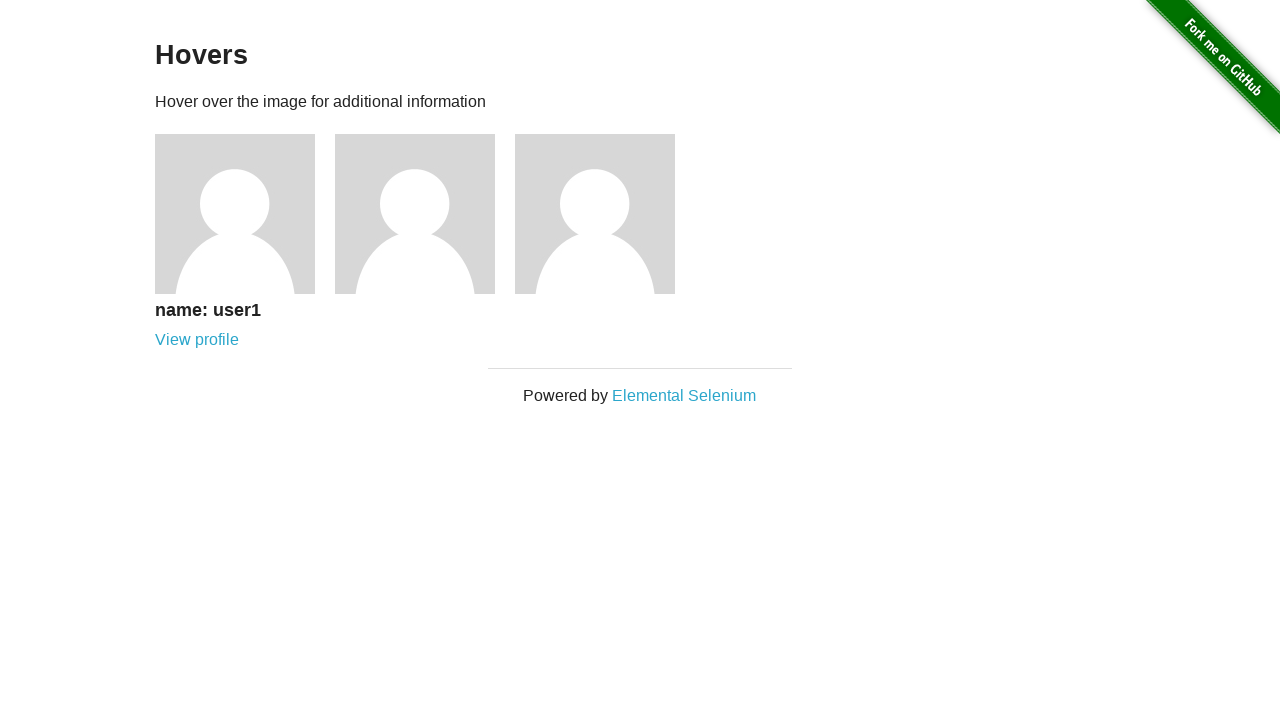